Navigates to YouTube and verifies the page title contains the word "video" while testing different window states (maximized, minimized, fullscreen)

Starting URL: https://www.youtube.com/

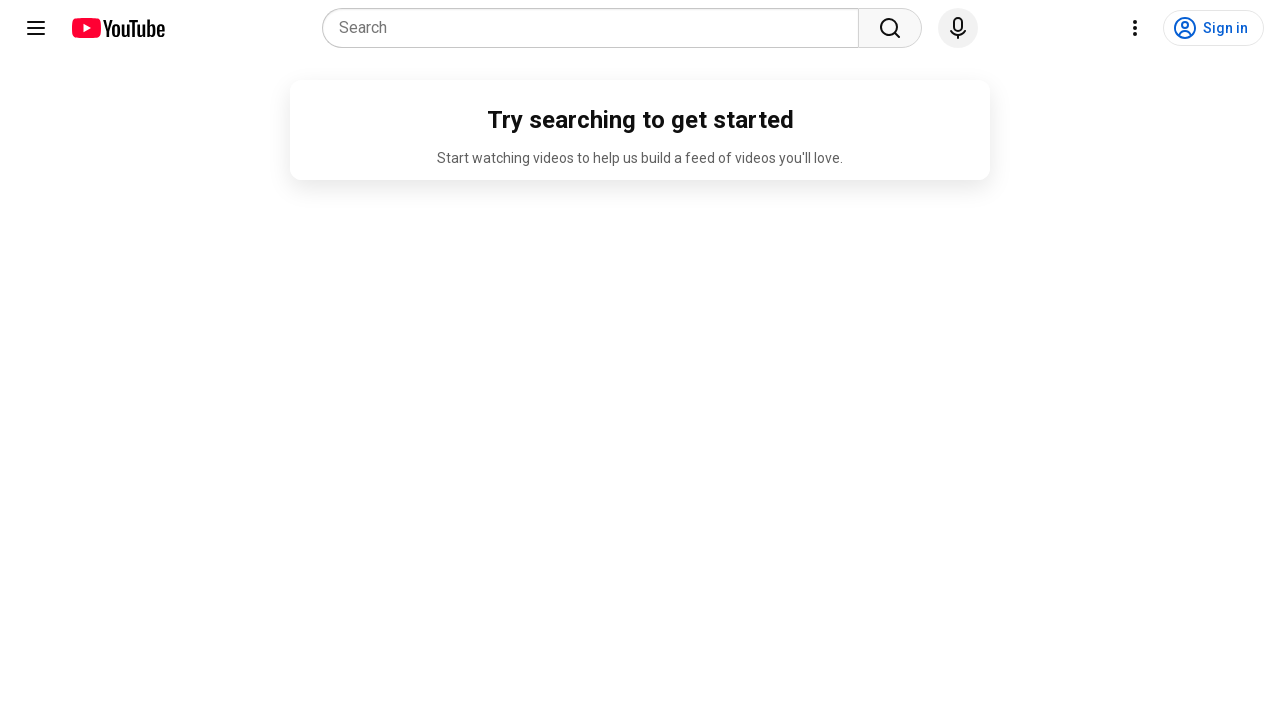

Retrieved page title from YouTube
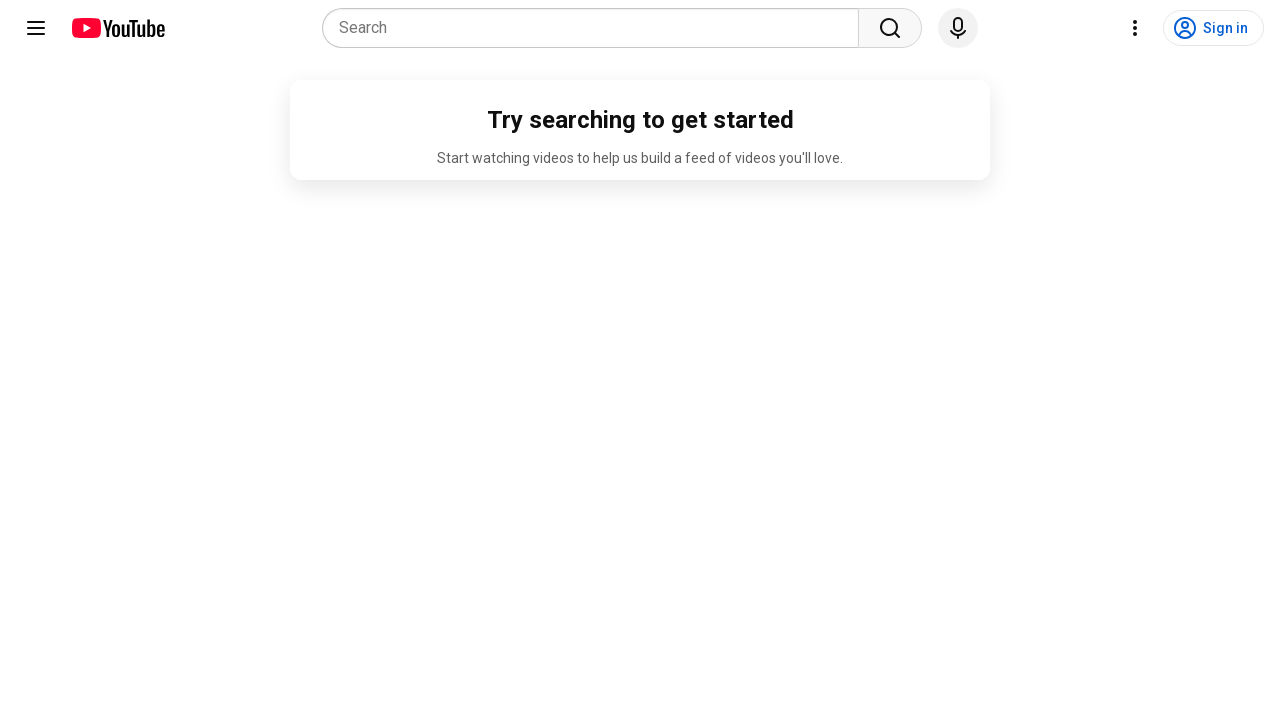

Page title does not contain the word 'video'
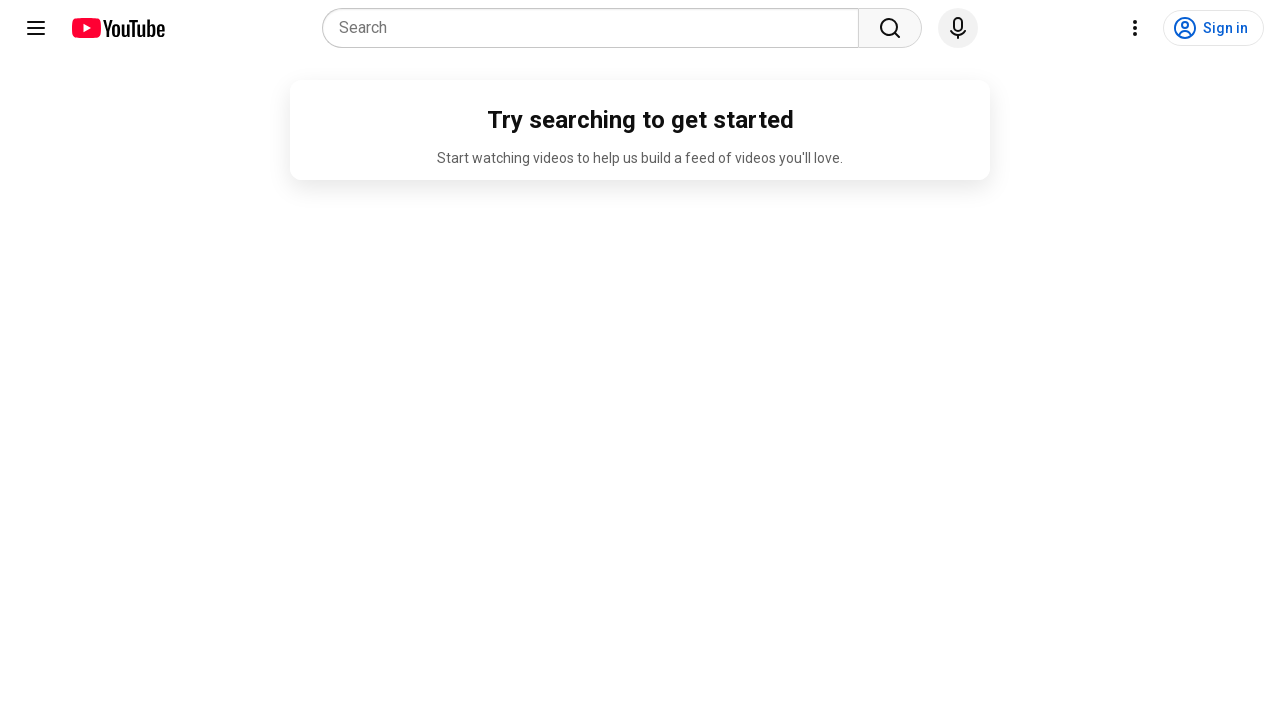

Set viewport to 800x600 to simulate minimized window state
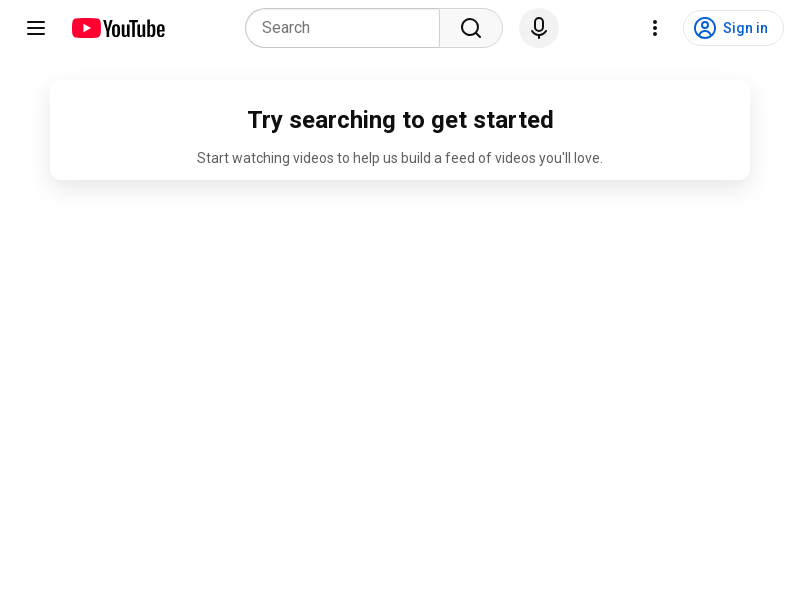

Retrieved page title after viewport size change
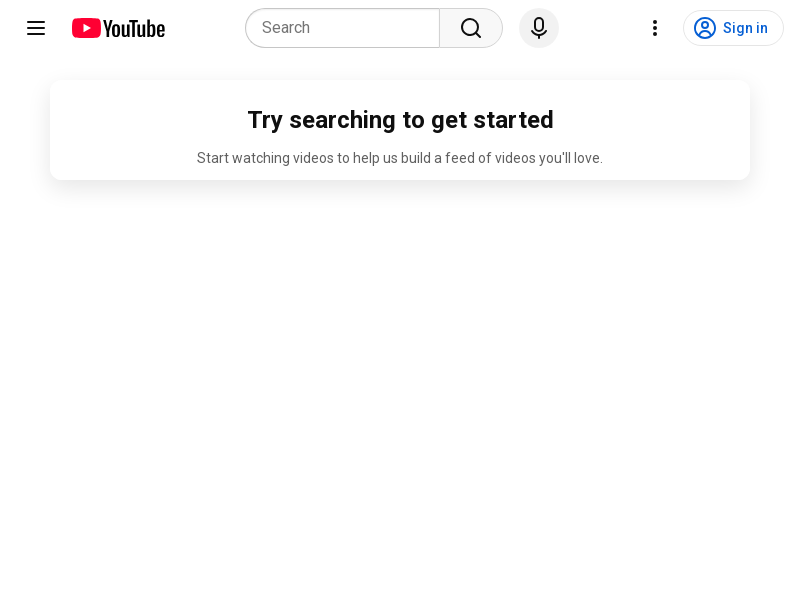

Page title does not contain the word 'video' after viewport change
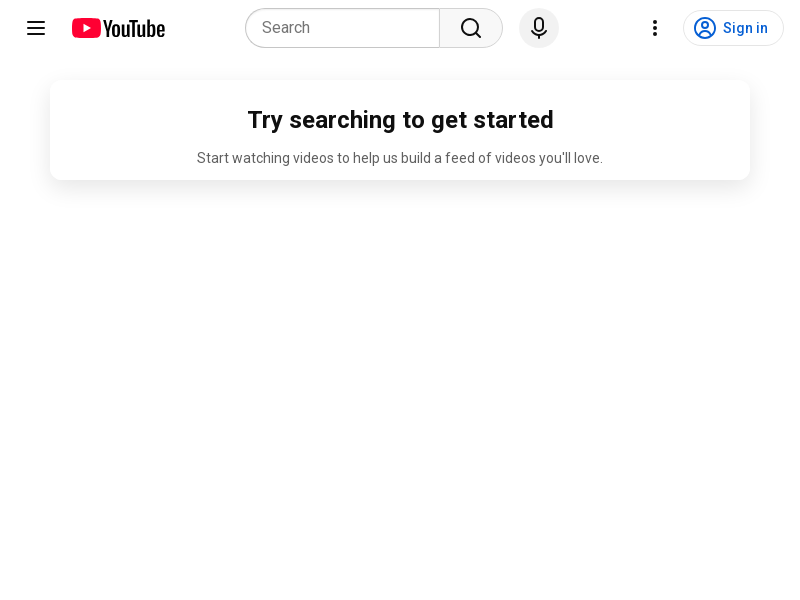

Set viewport to 1920x1080 to simulate fullscreen window state
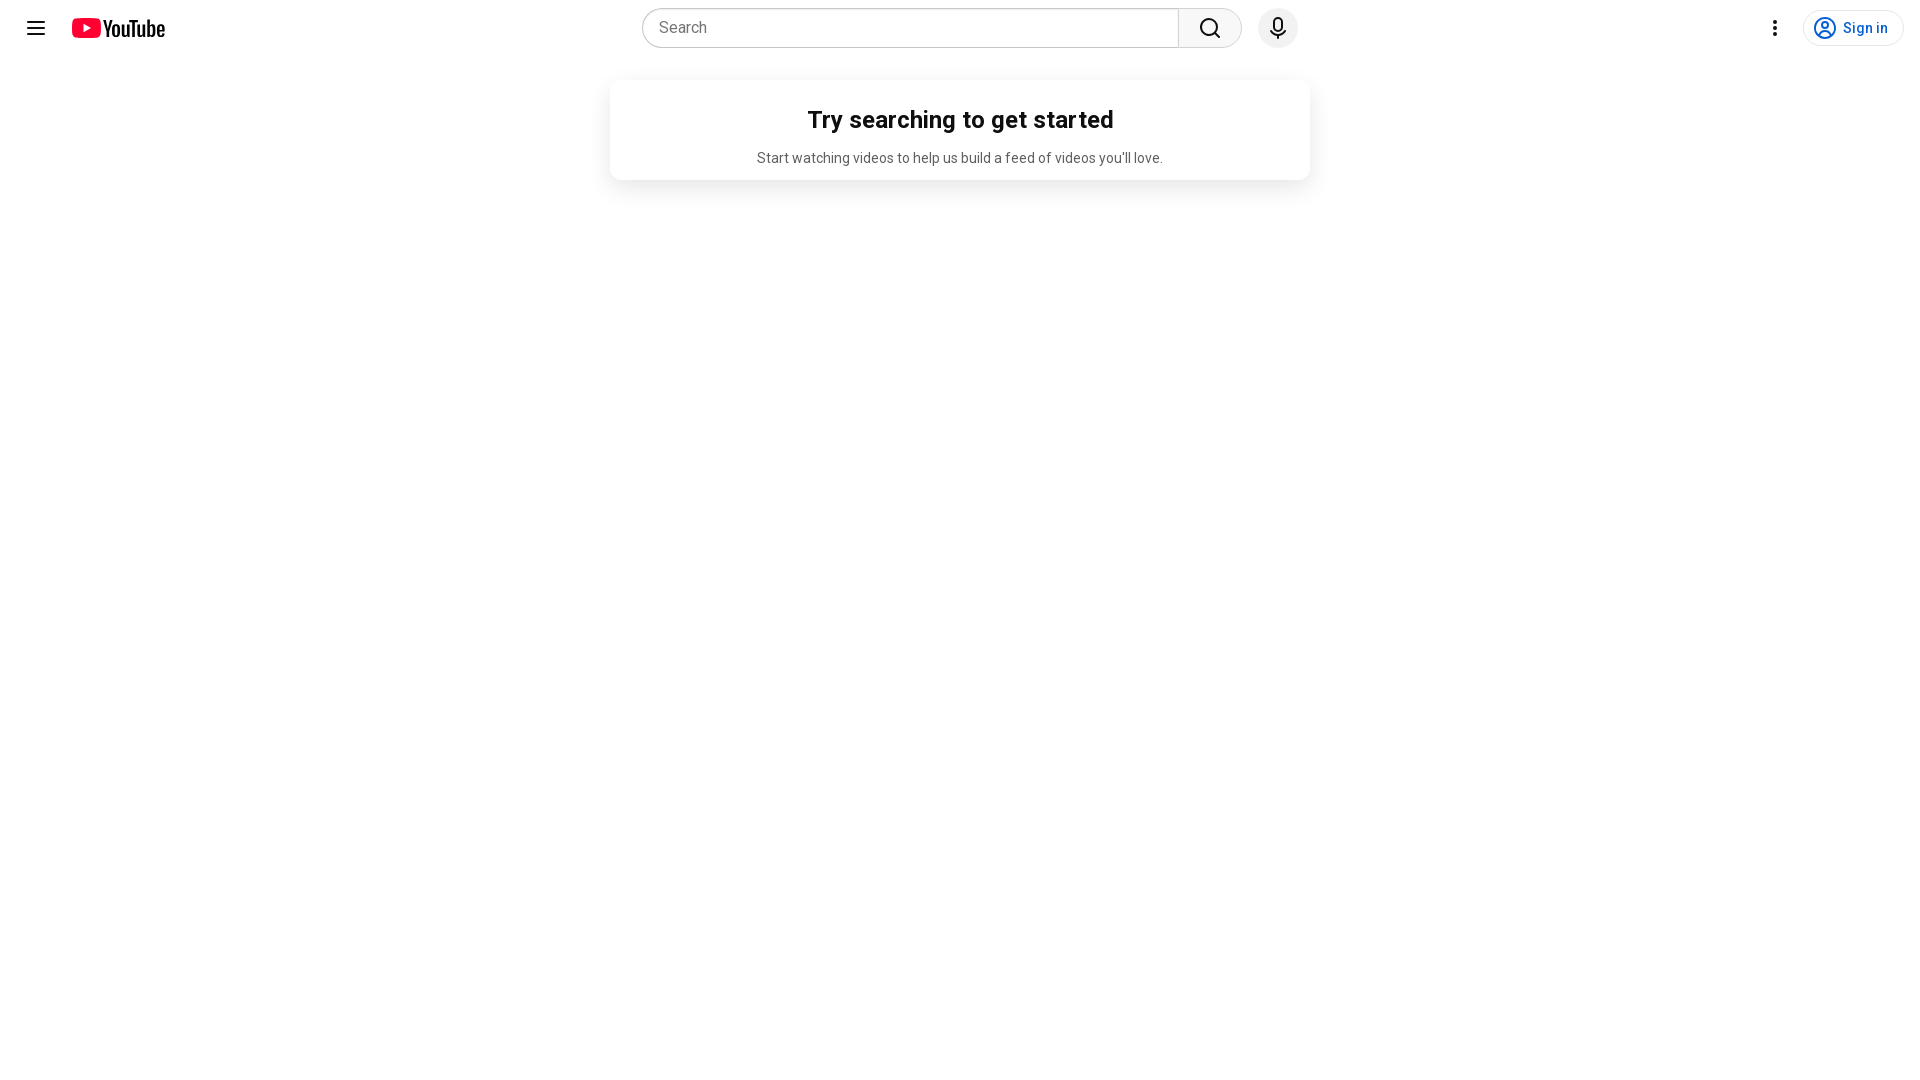

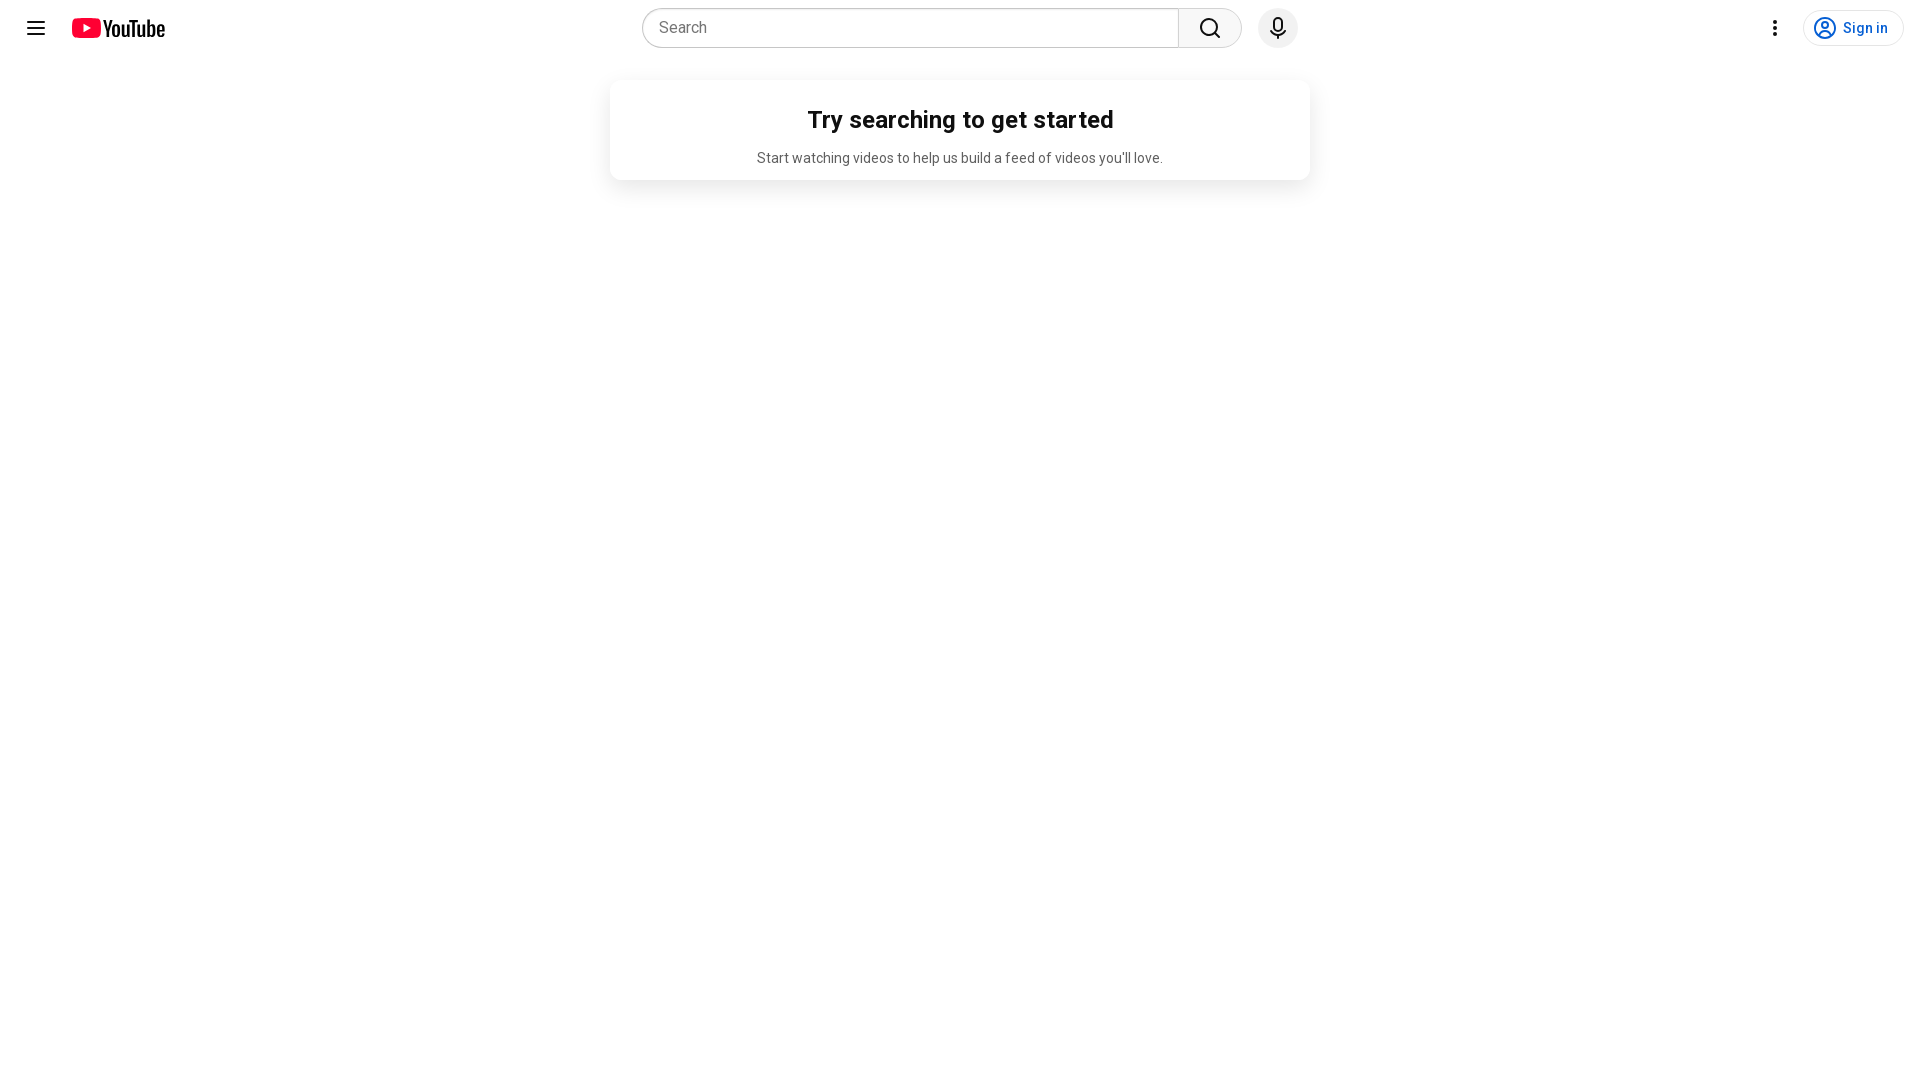